Navigates to Redbus homepage and verifies the page loads successfully

Starting URL: https://www.redbus.com/

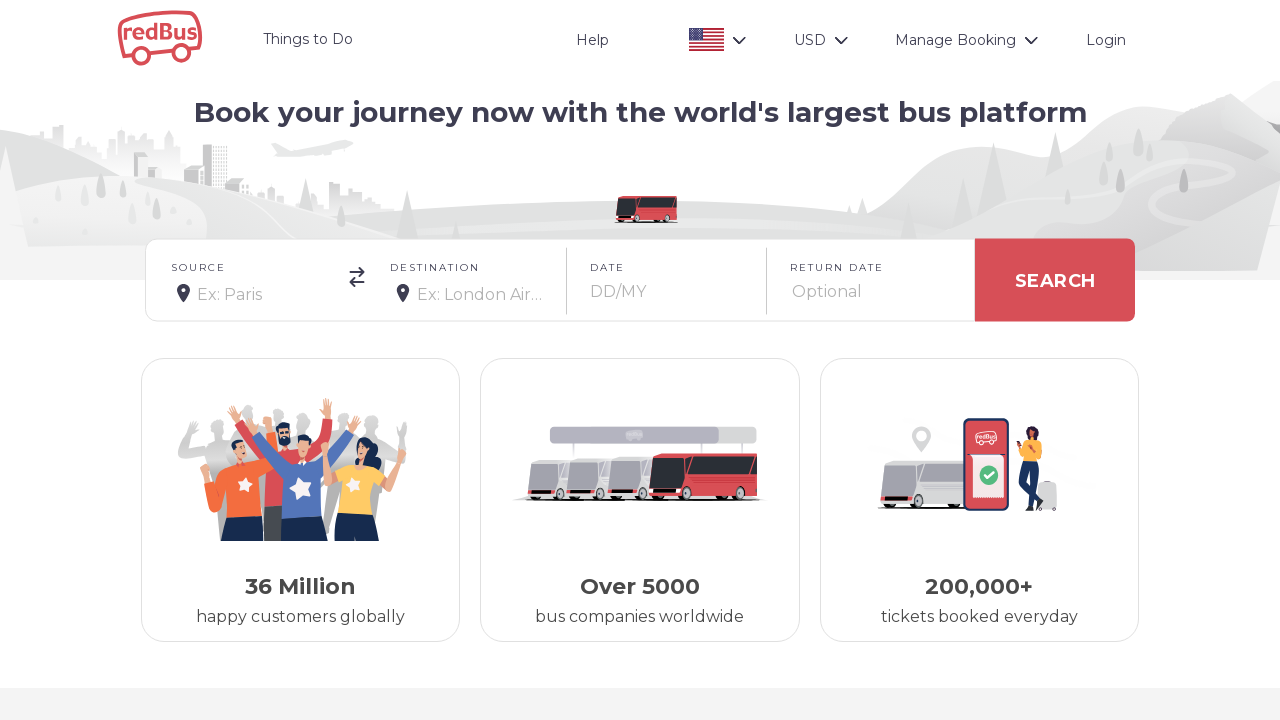

Waited for page to load completely (domcontentloaded state)
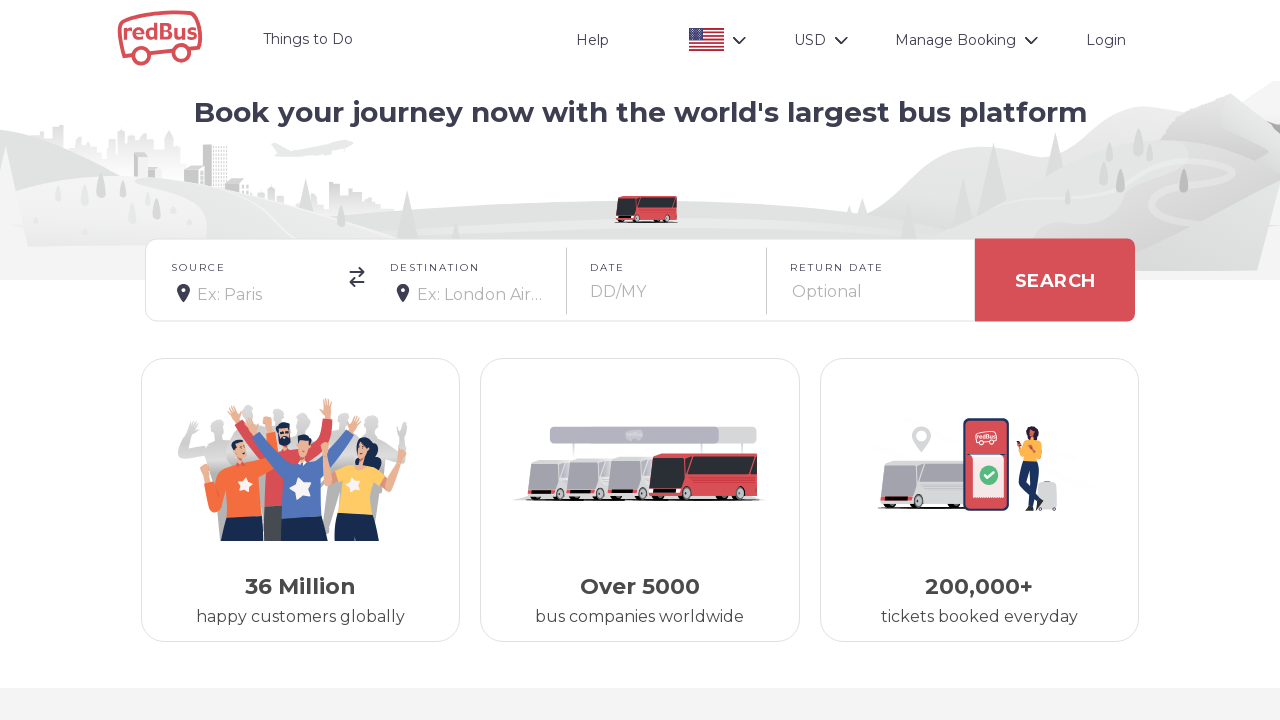

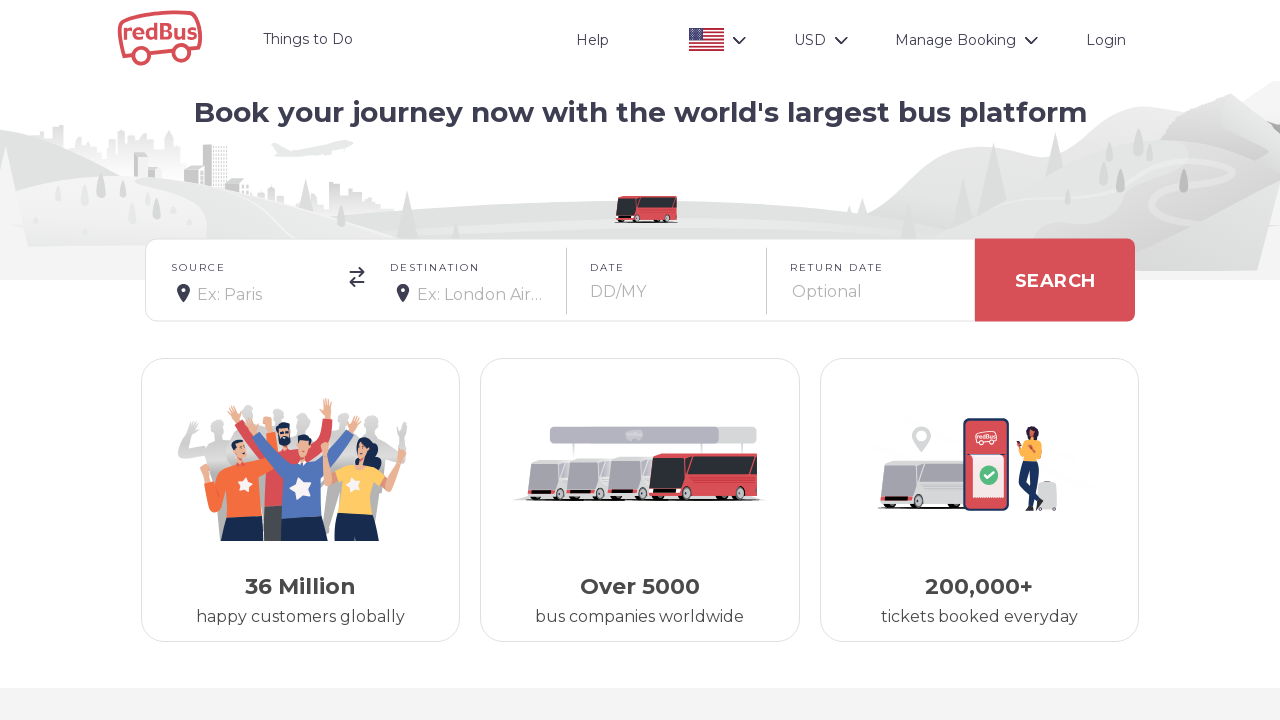